Tests JavaScript prompt alerts by entering text and clicking OK, then dismissing another prompt and verifying the correct messages are displayed.

Starting URL: http://the-internet.herokuapp.com/javascript_alerts

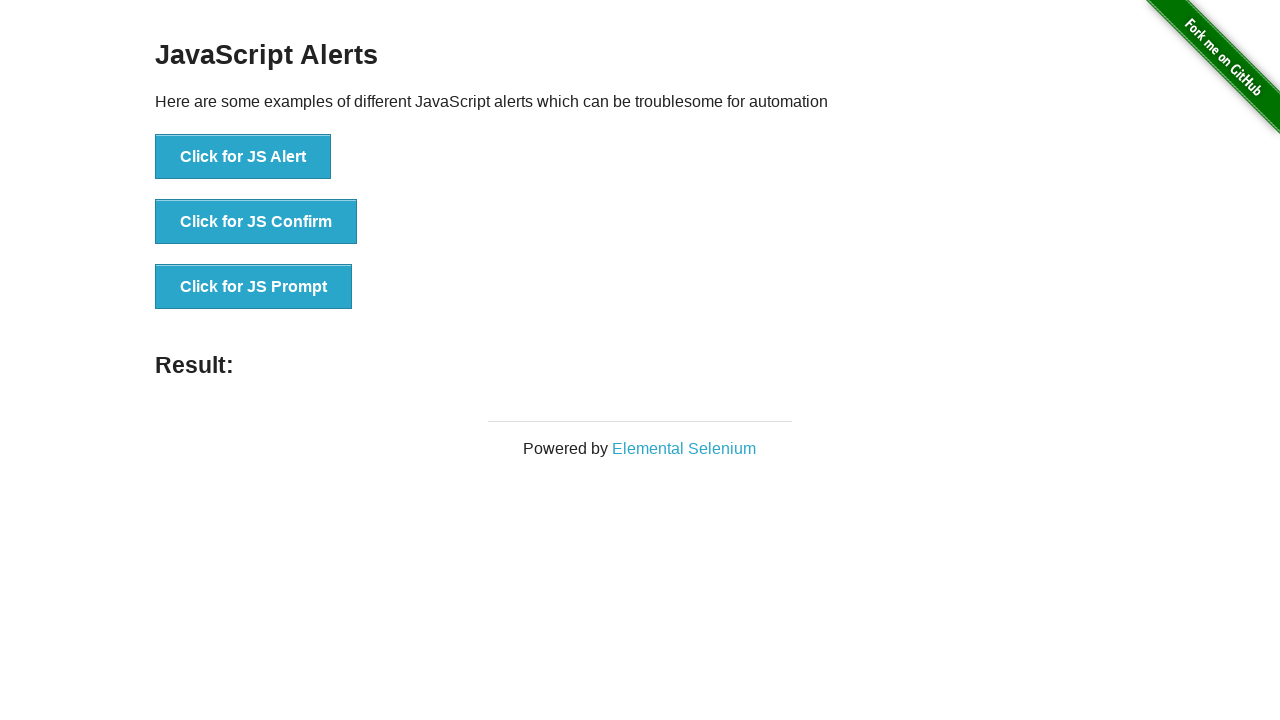

Set up dialog handler to accept prompt with text 'Mahesh'
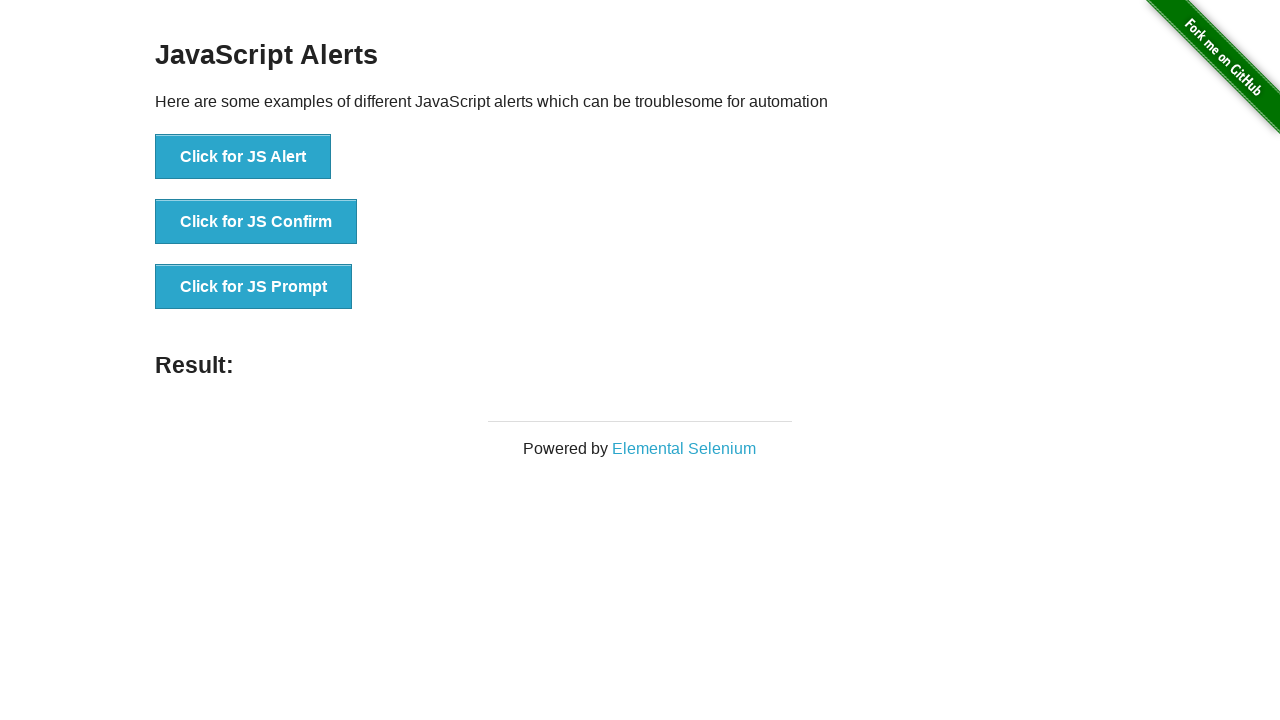

Clicked 'Click for JS Prompt' button to trigger prompt alert at (254, 287) on xpath=//button[text()='Click for JS Prompt']
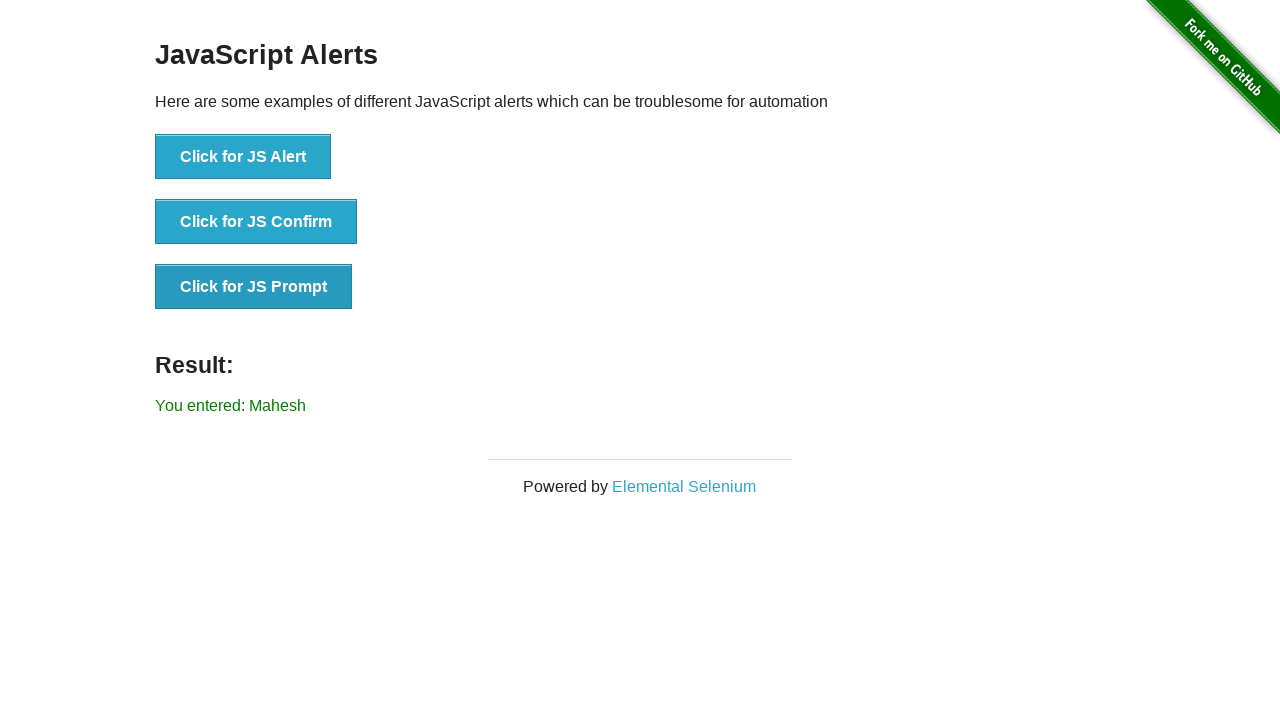

Waited for result element to appear
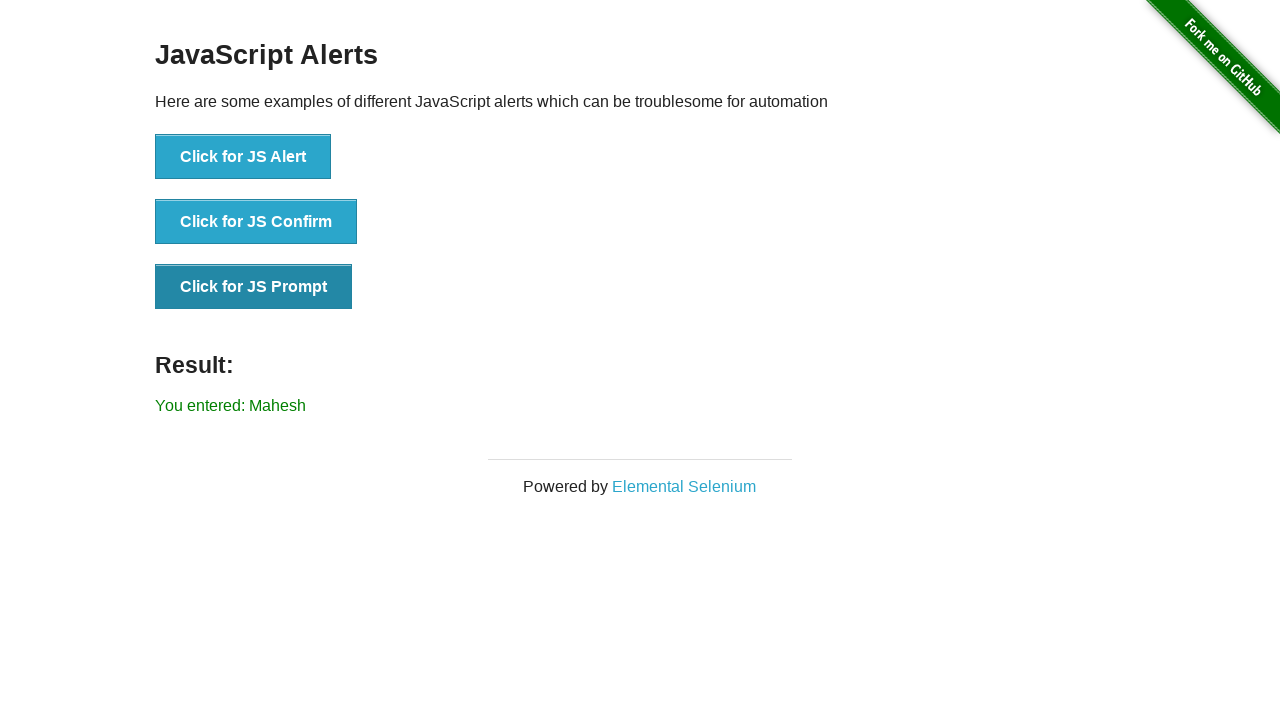

Verified result text shows 'You entered: Mahesh'
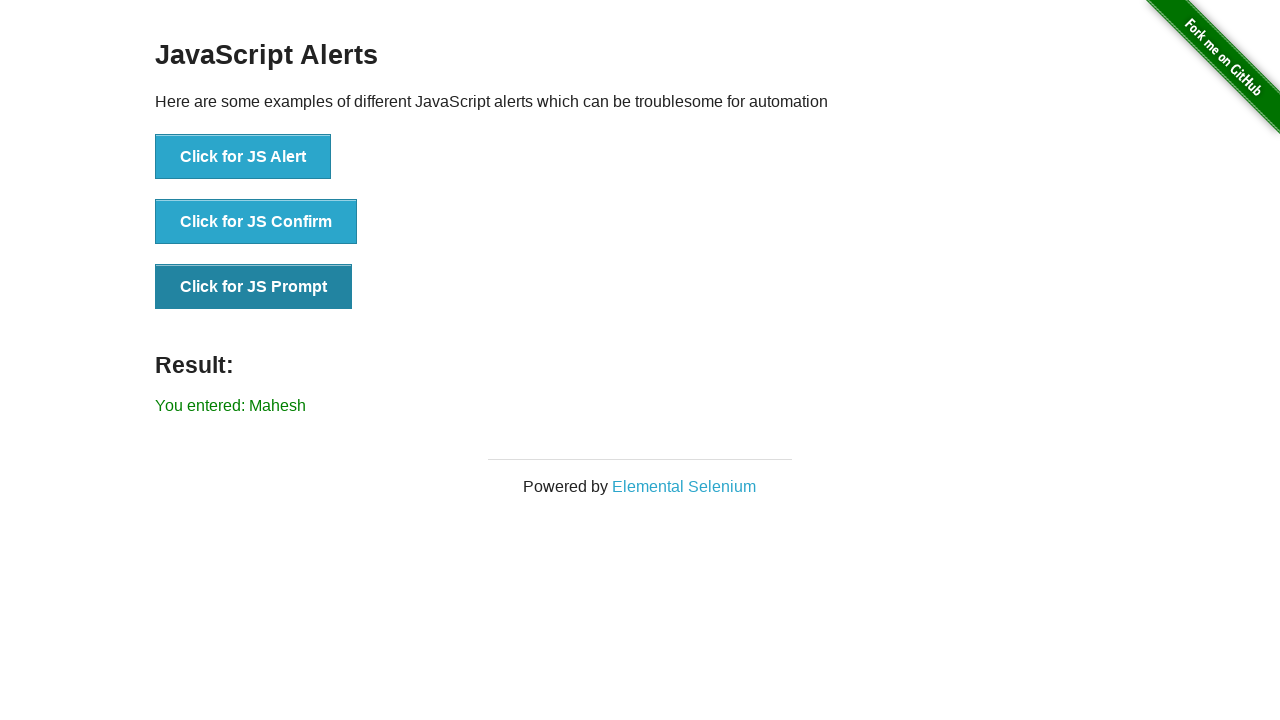

Set up dialog handler to dismiss prompt
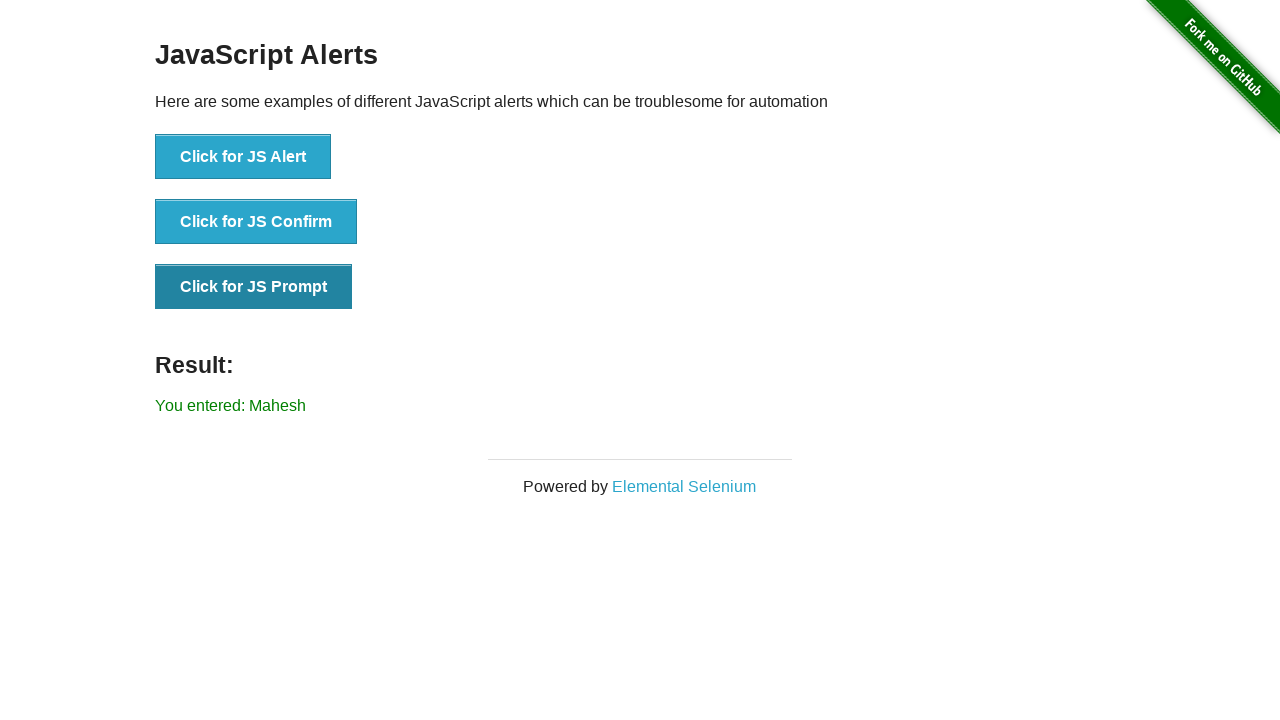

Clicked 'Click for JS Prompt' button again to trigger second prompt alert at (254, 287) on xpath=//button[text()='Click for JS Prompt']
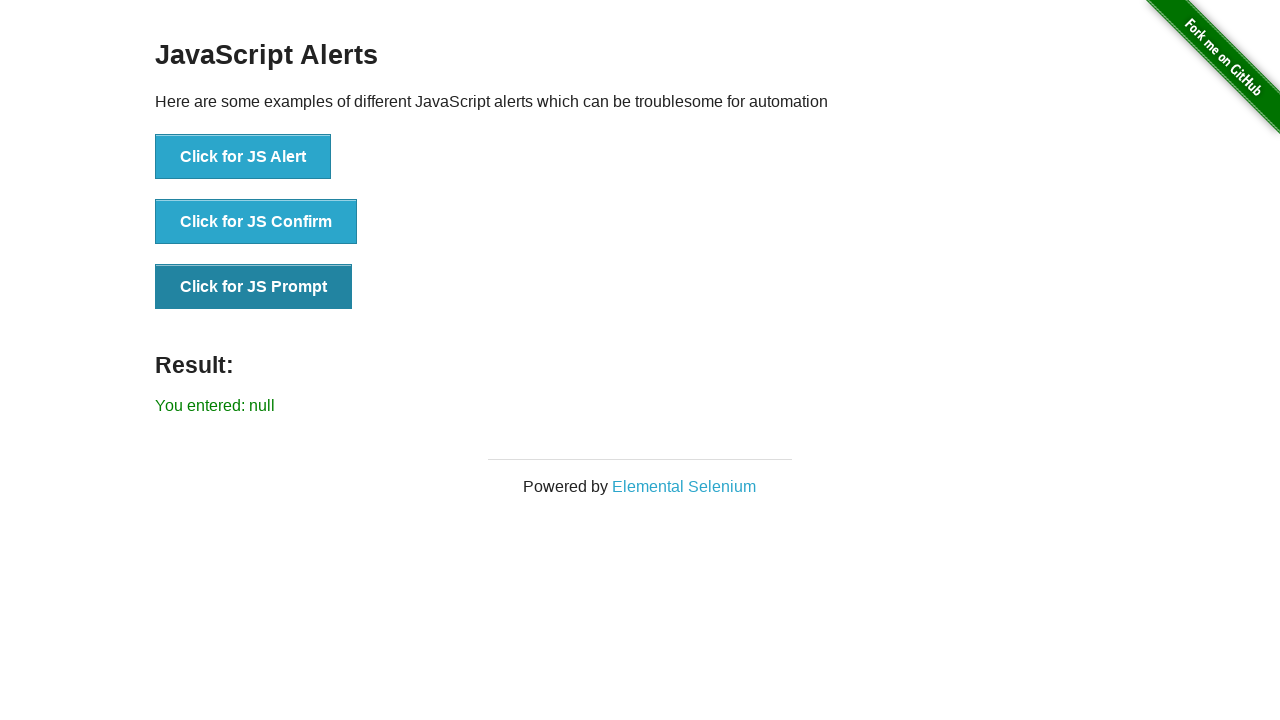

Waited for result element to update
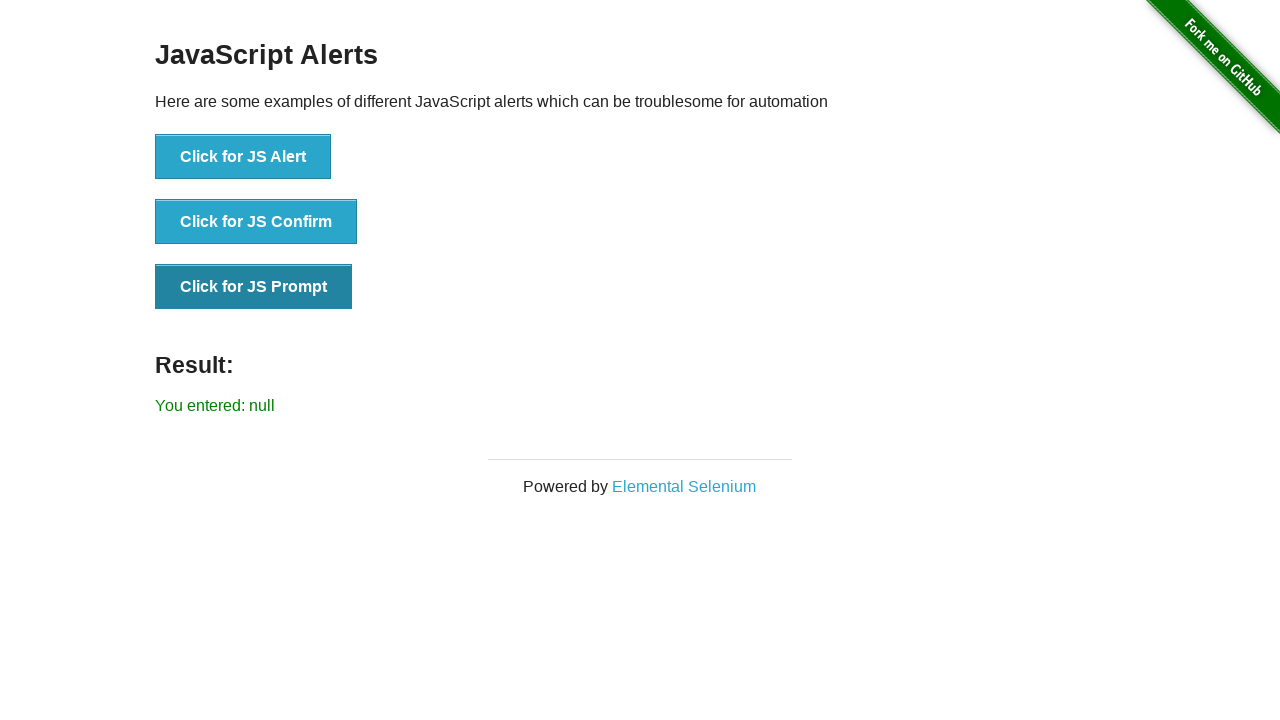

Verified result text shows 'You entered: null' for dismissed prompt
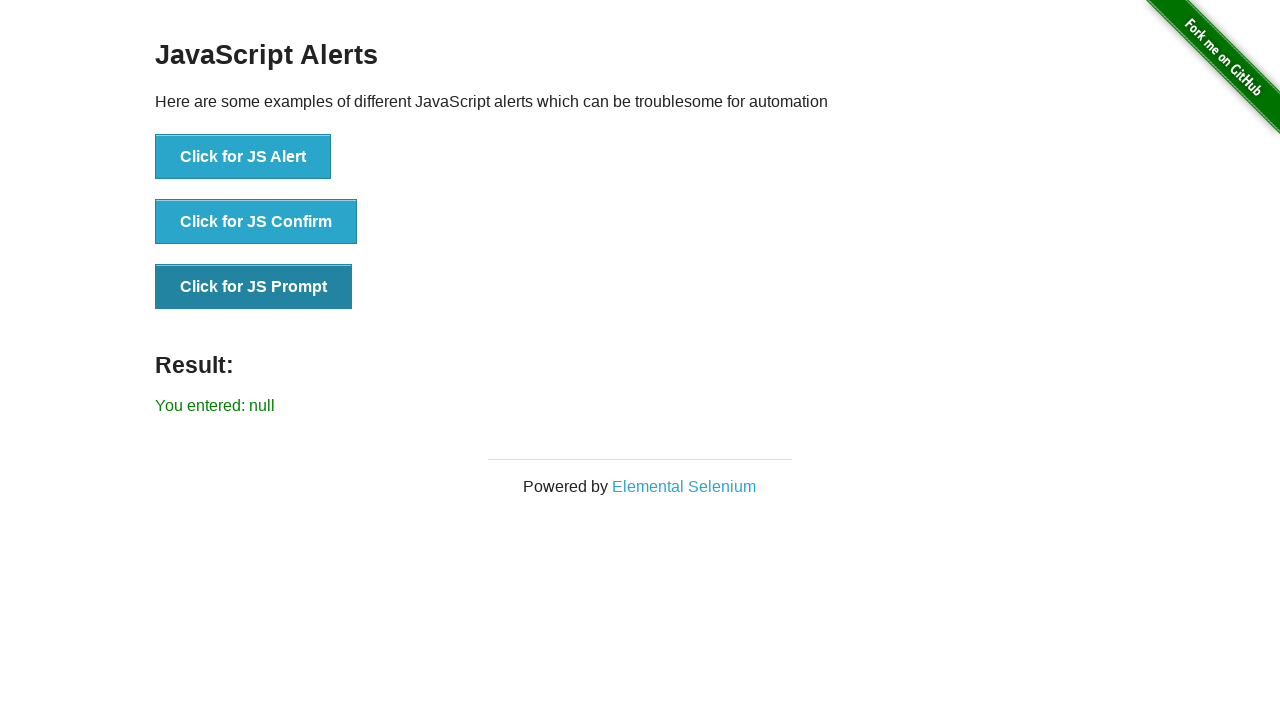

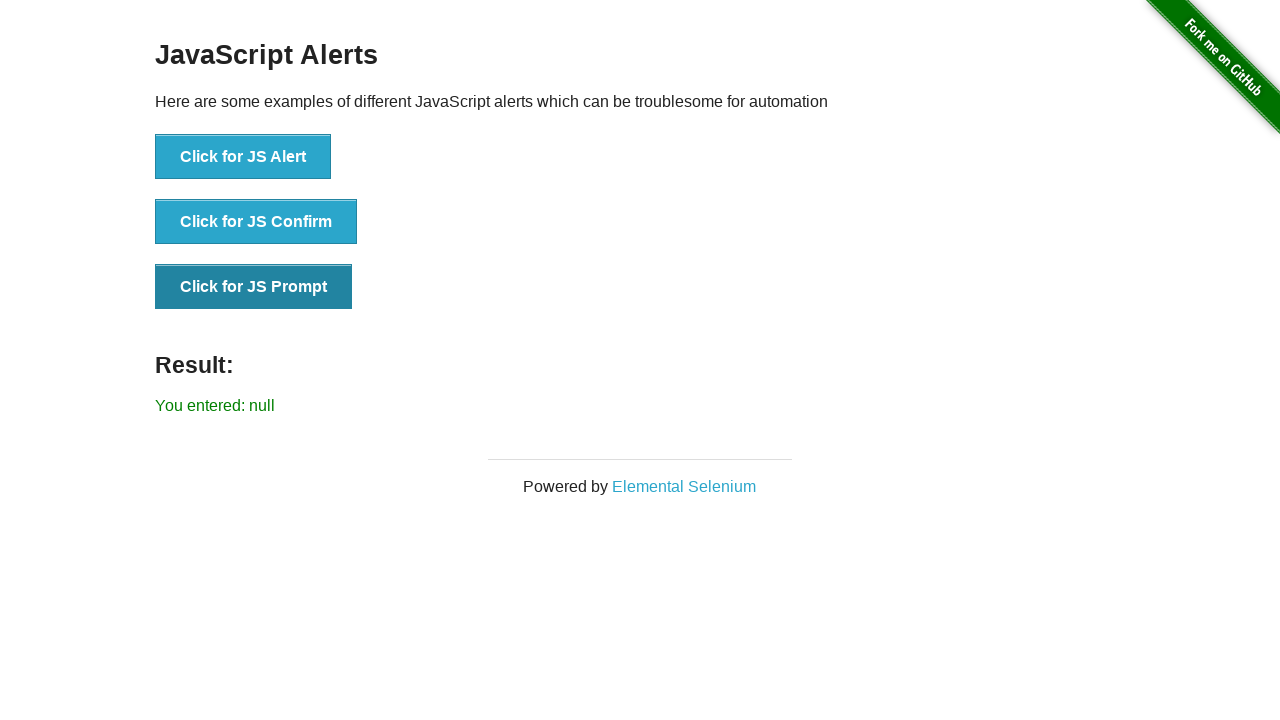